Navigates to a cryptocurrency page on CoinMarketCap and clicks on the Homepage link if available

Starting URL: https://coinmarketcap.com/currencies/bitcoin

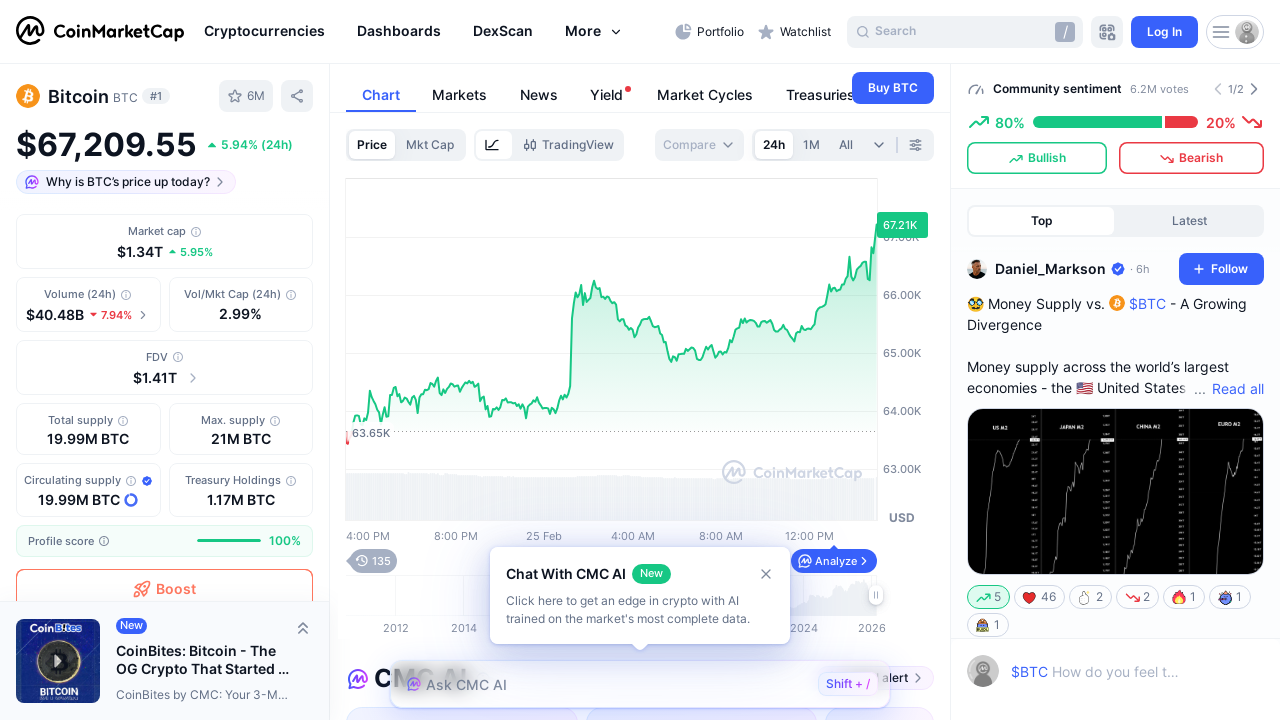

Navigated to Bitcoin page on CoinMarketCap
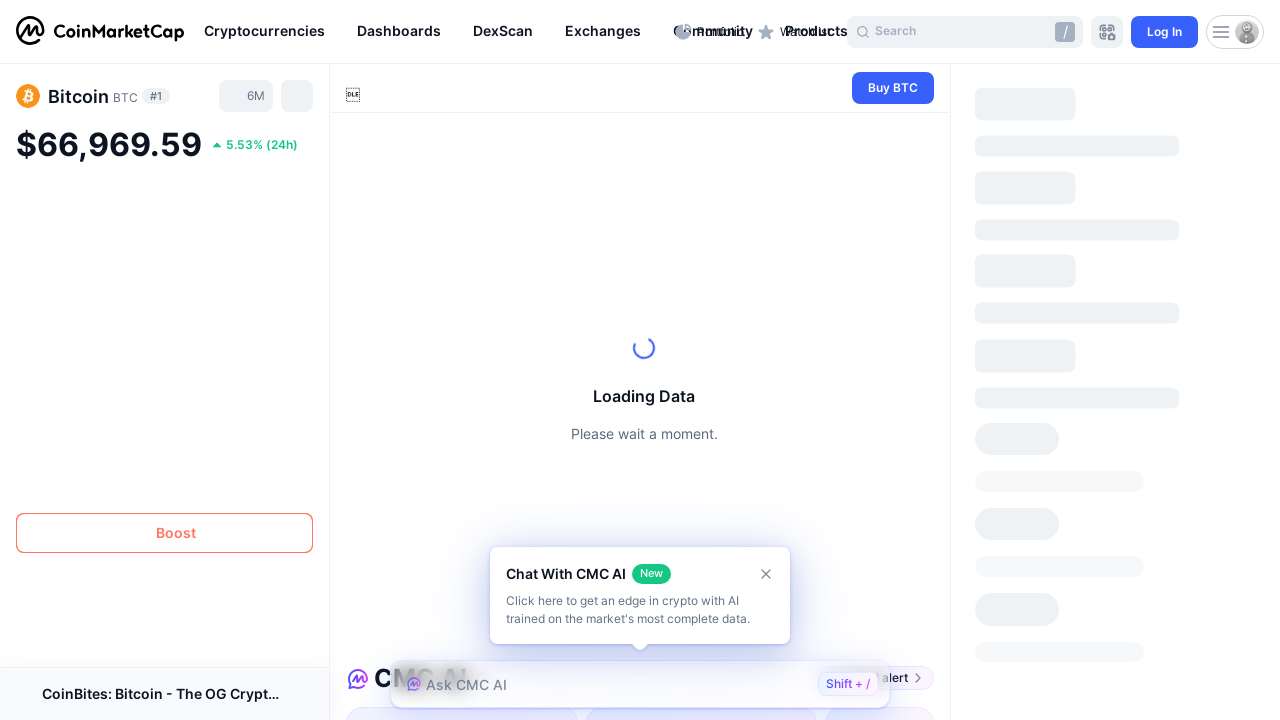

Located all homepage links on the page
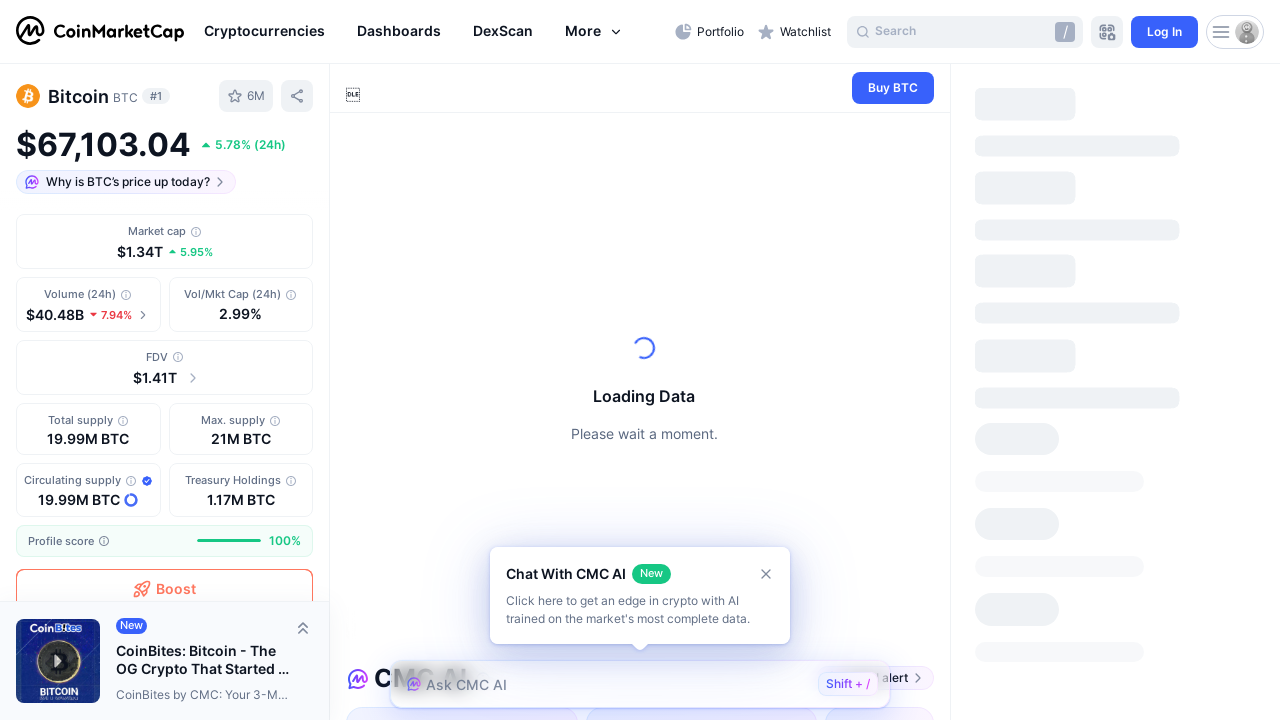

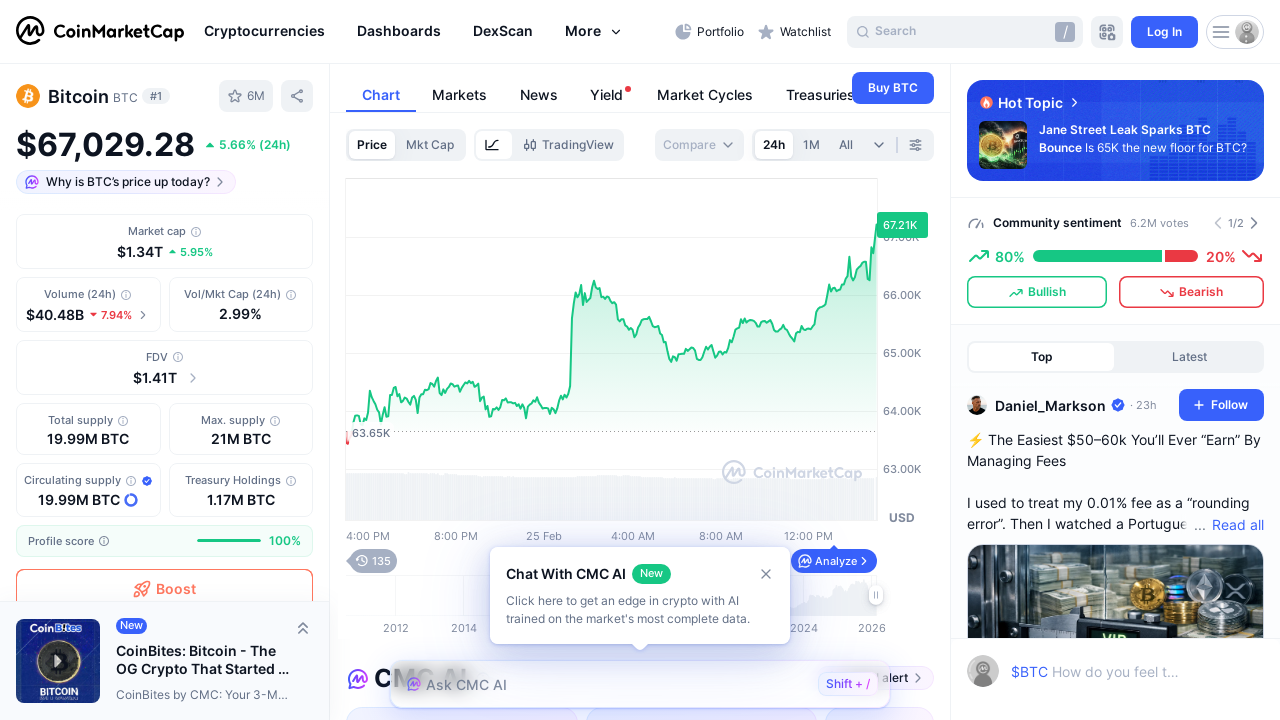